Navigates to the History of the GIF website and waits for the page to load completely.

Starting URL: http://historyofthegif.com

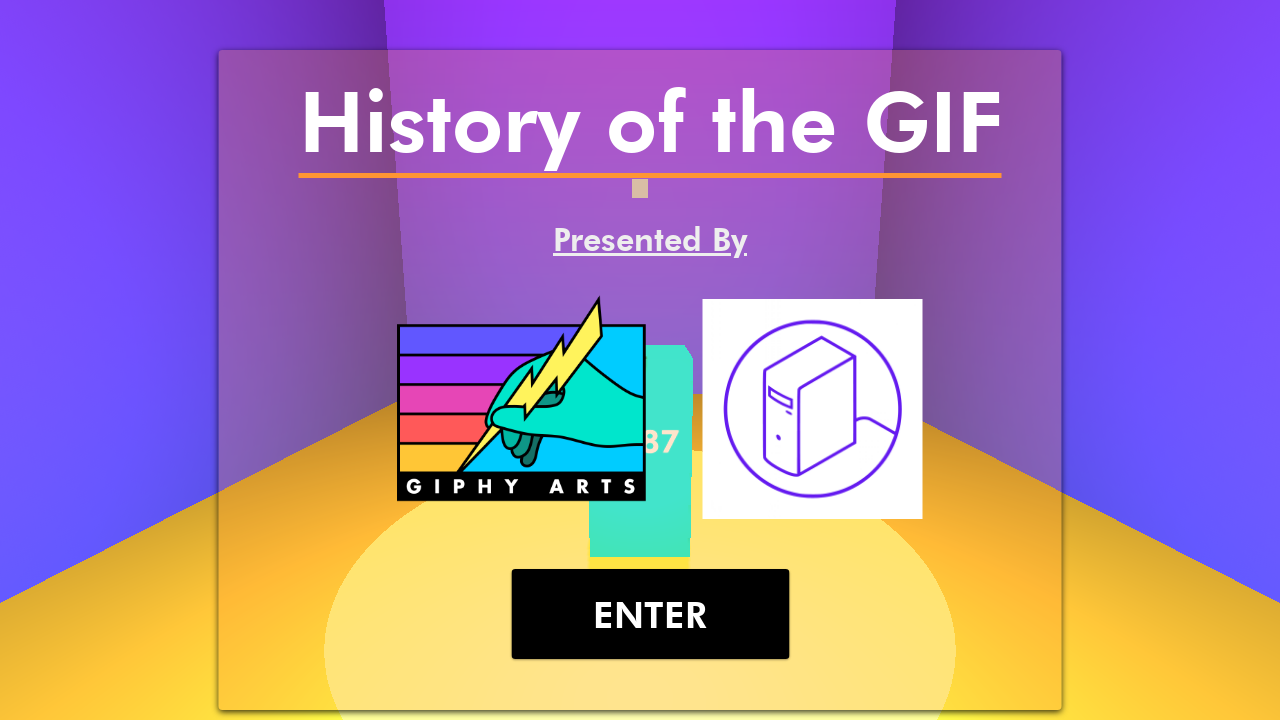

Navigated to History of the GIF website and waited for page to load completely
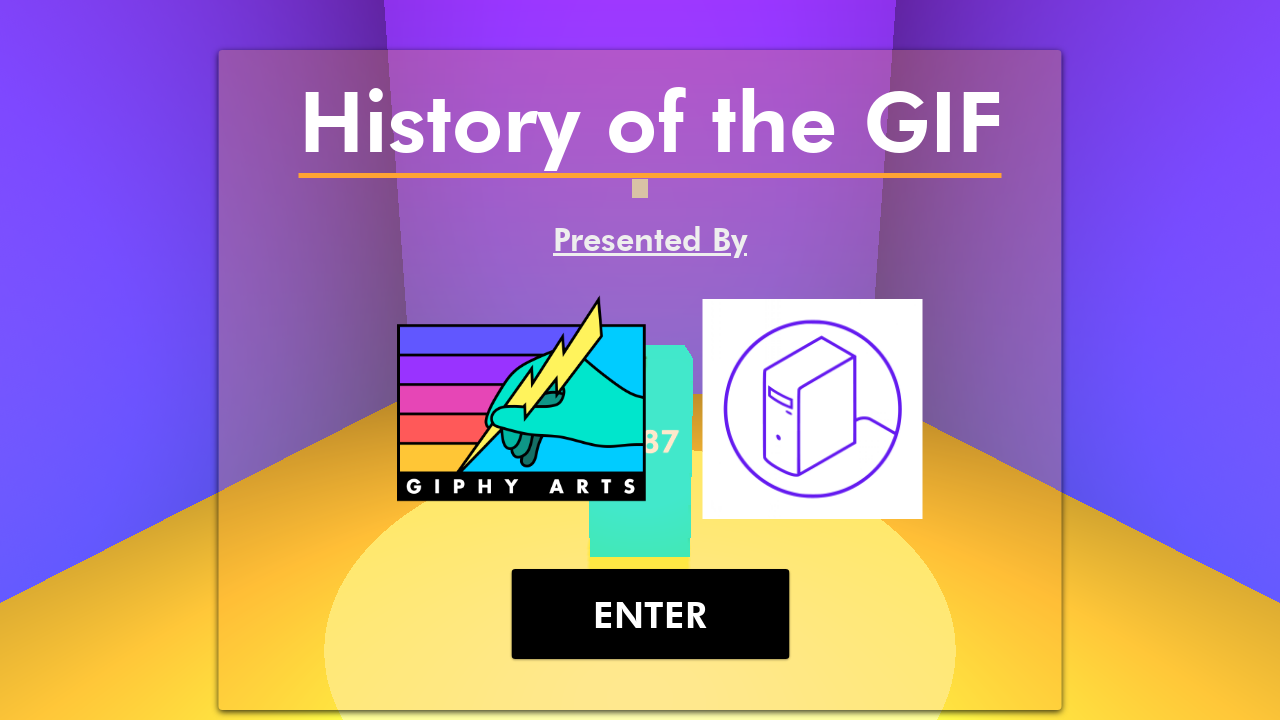

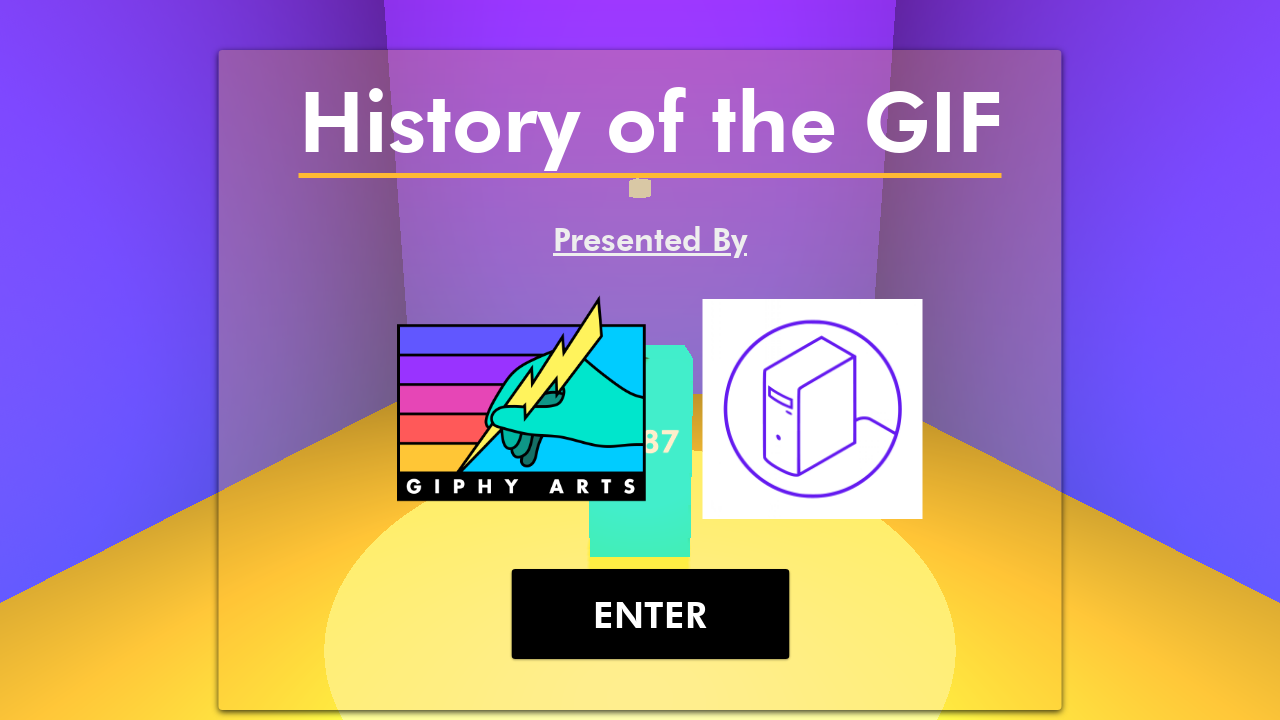